Tests that submitting the login form with empty username and password fields displays the error message "Epic sadface: Username is required"

Starting URL: https://www.saucedemo.com/

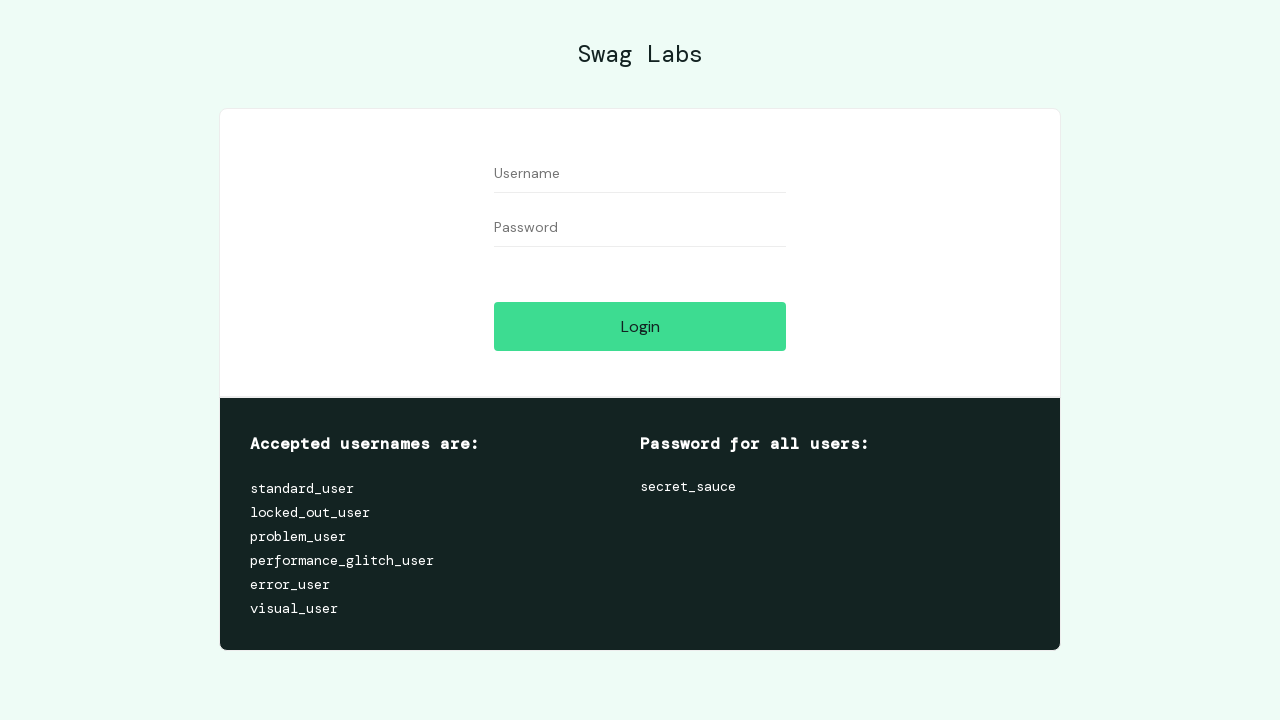

Navigated to Sauce Demo login page
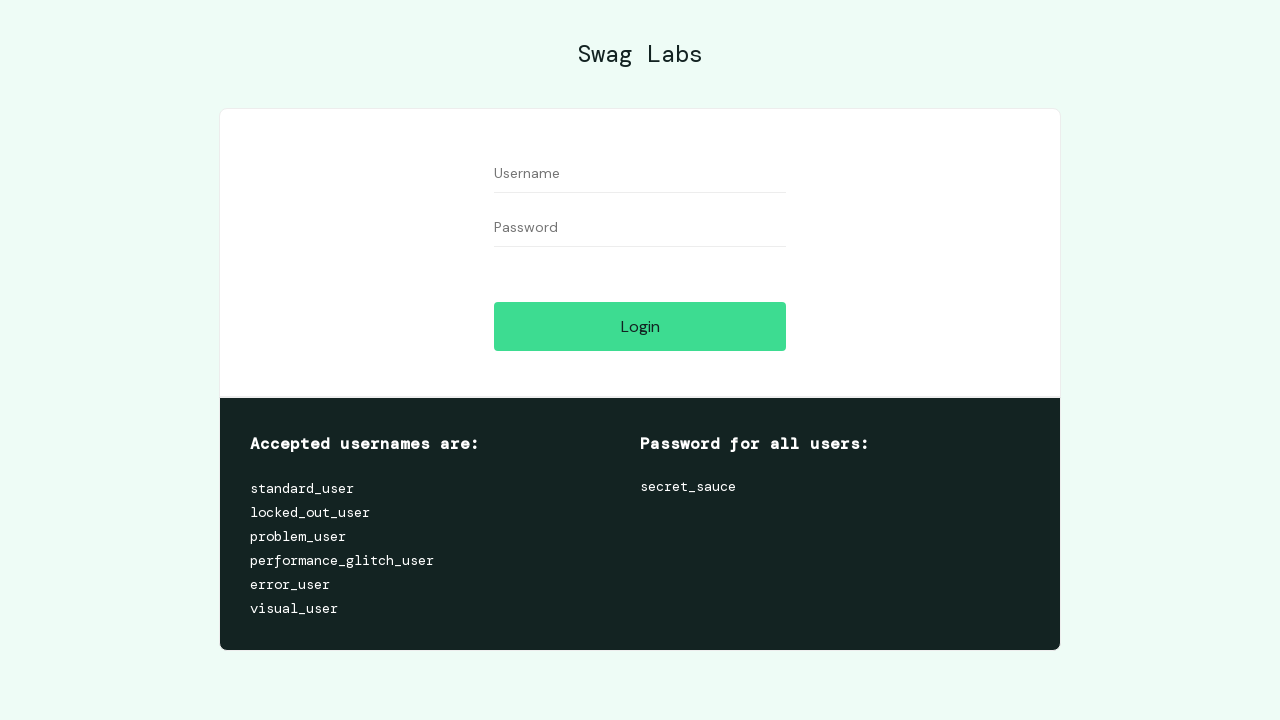

Filled username field with empty string on #user-name
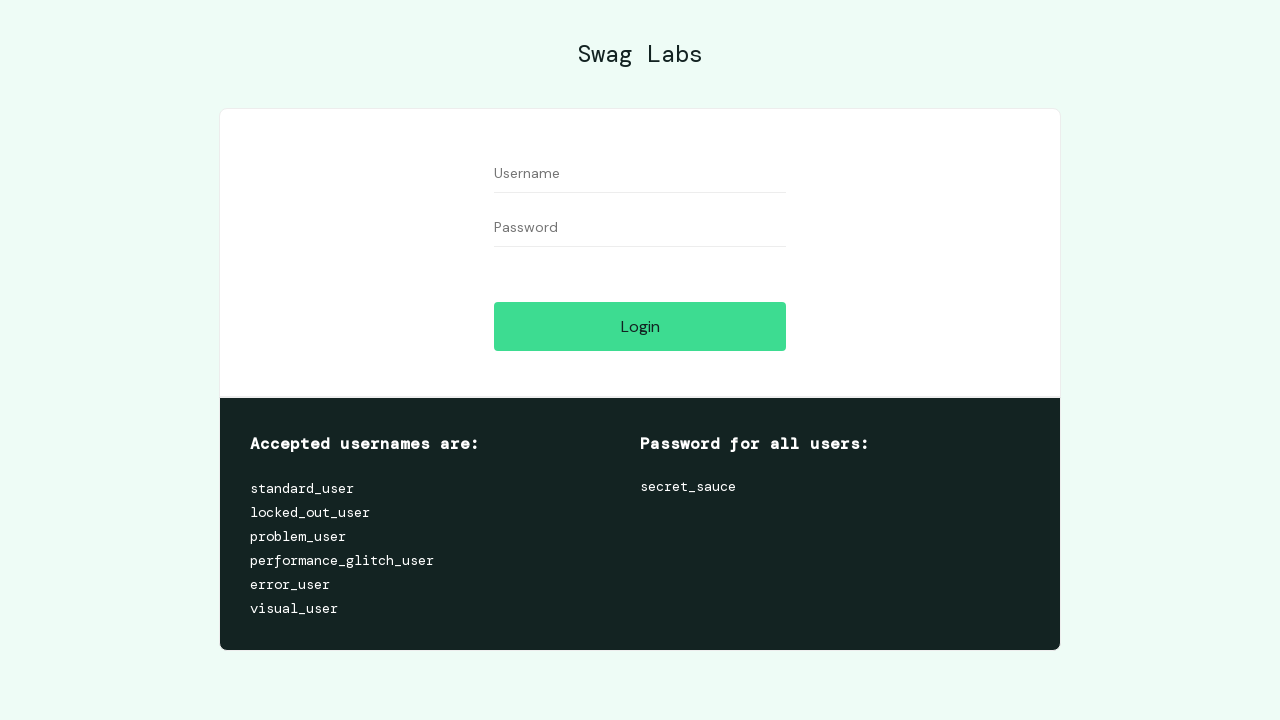

Filled password field with empty string on #password
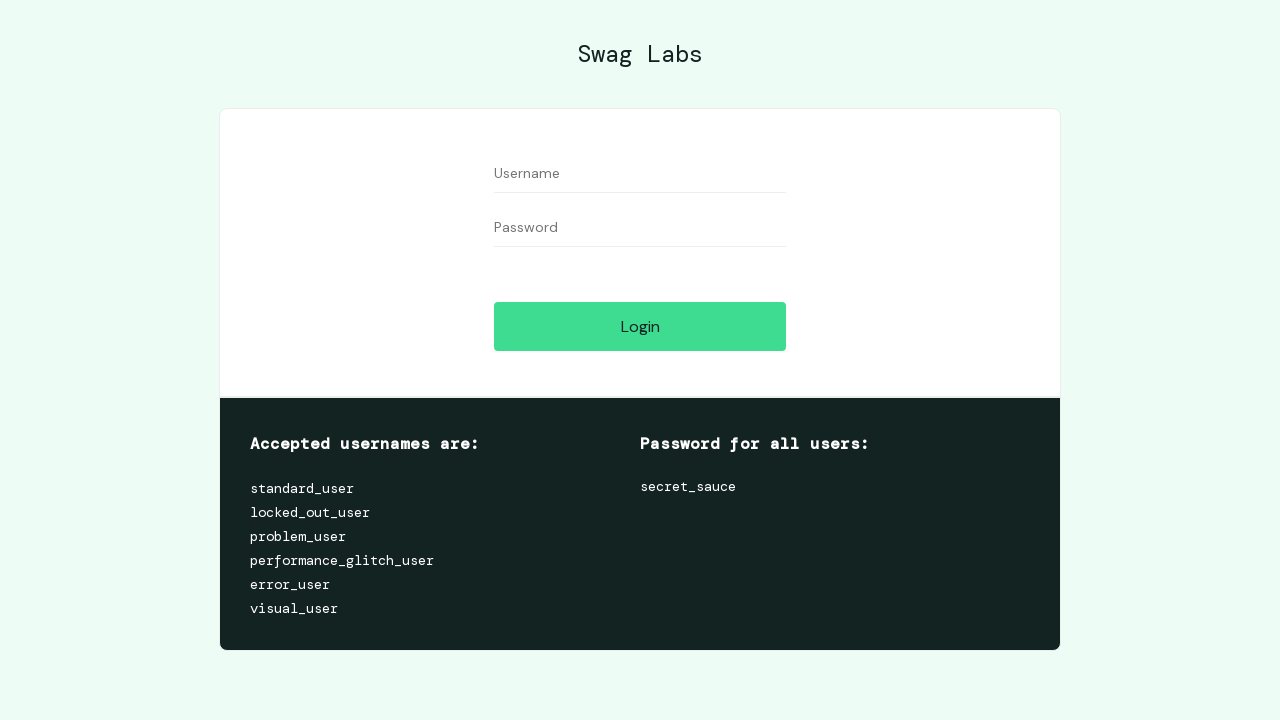

Clicked login button with empty credentials at (640, 326) on #login-button
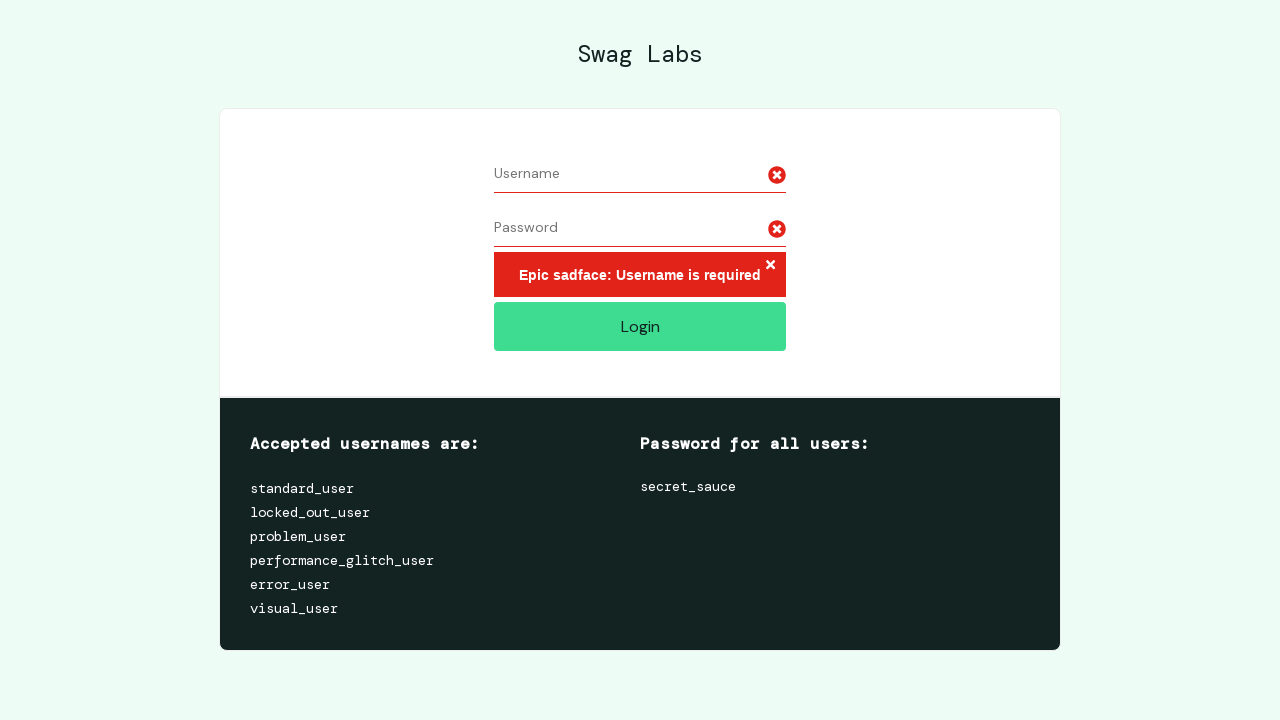

Verified error message 'Epic sadface: Username is required' appeared
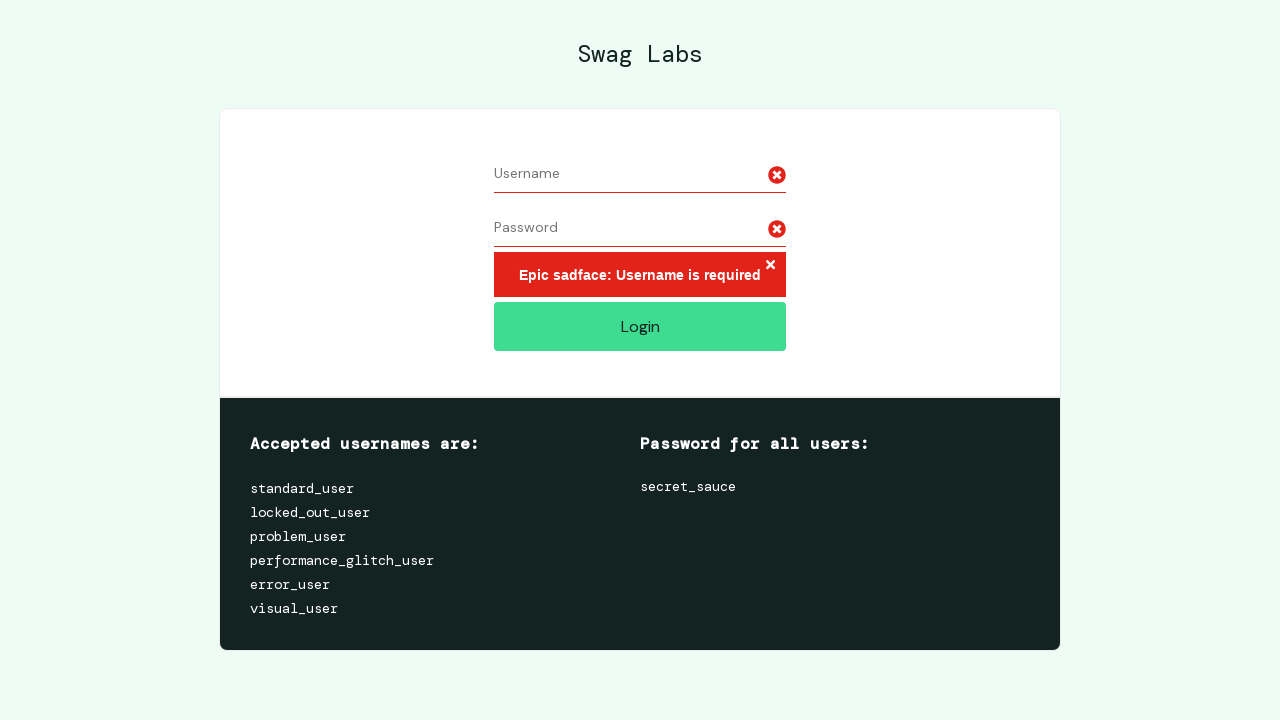

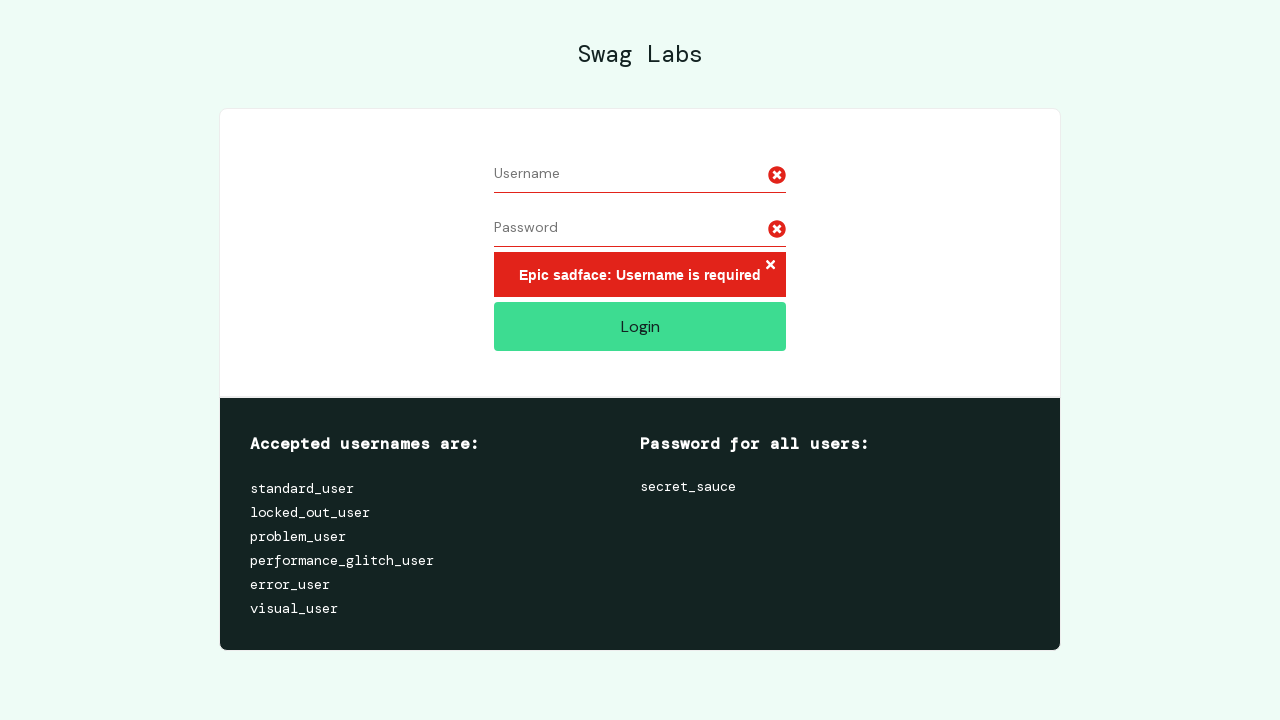